Tests triangle type identifier by entering three equal values to check for equilateral triangle

Starting URL: http://www.vanilton.net/triangulo/

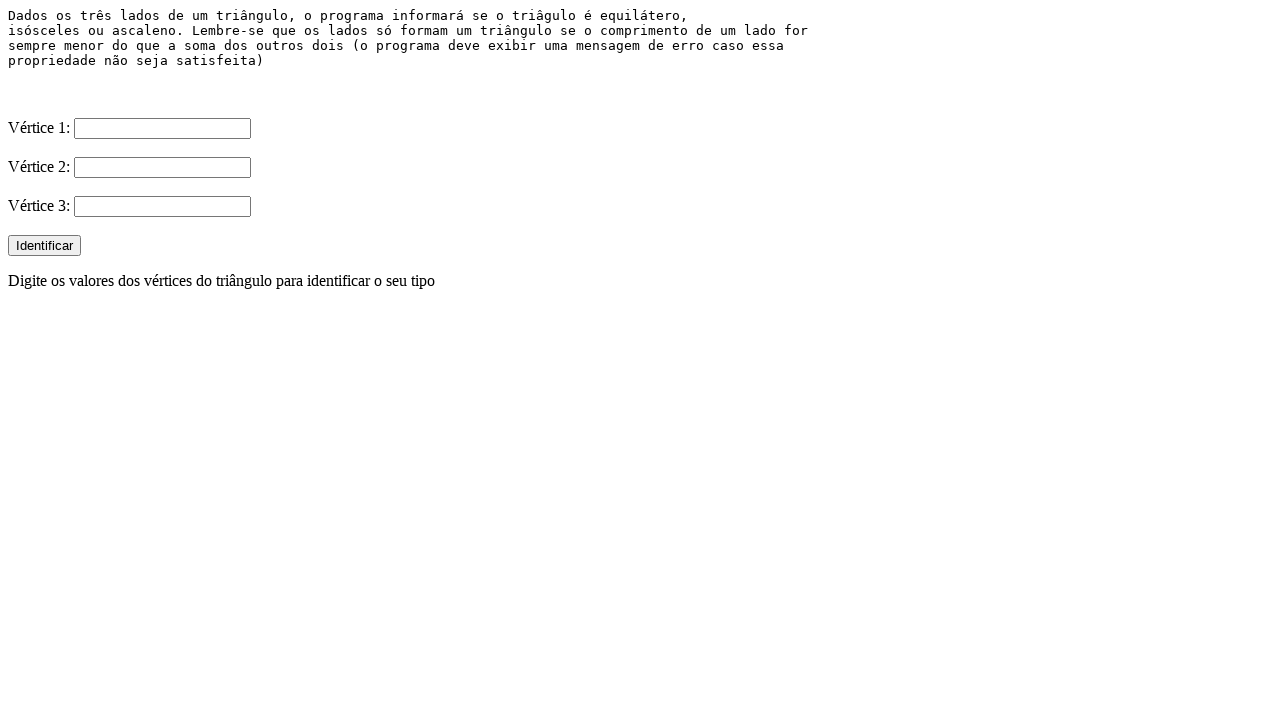

Cleared first vertex field on input[name='V1']
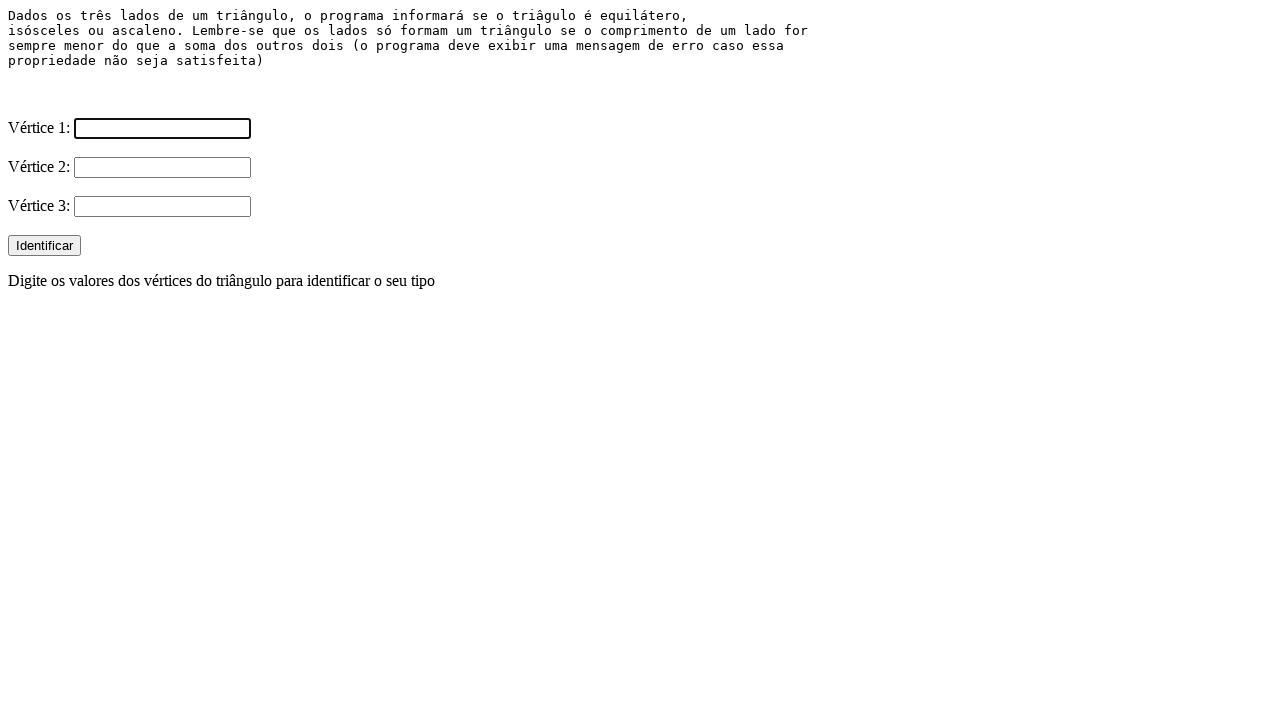

Filled first vertex field with value 10 on input[name='V1']
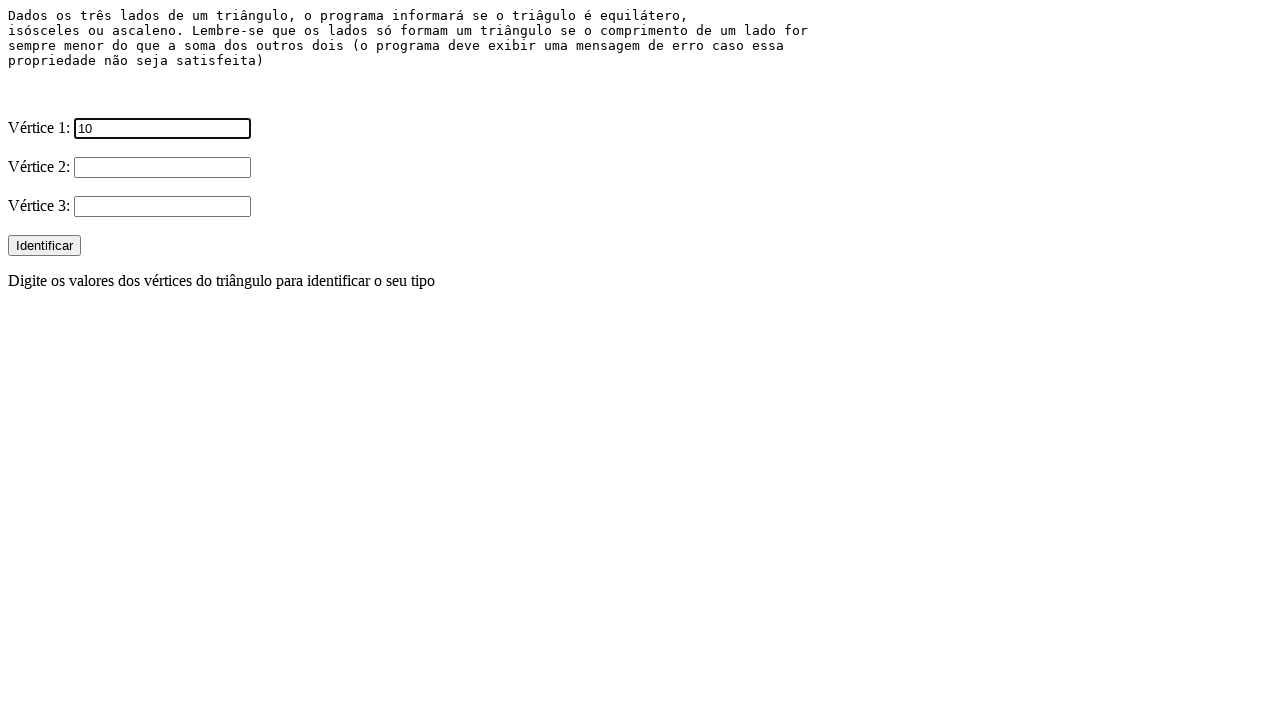

Cleared second vertex field on input[name='V2']
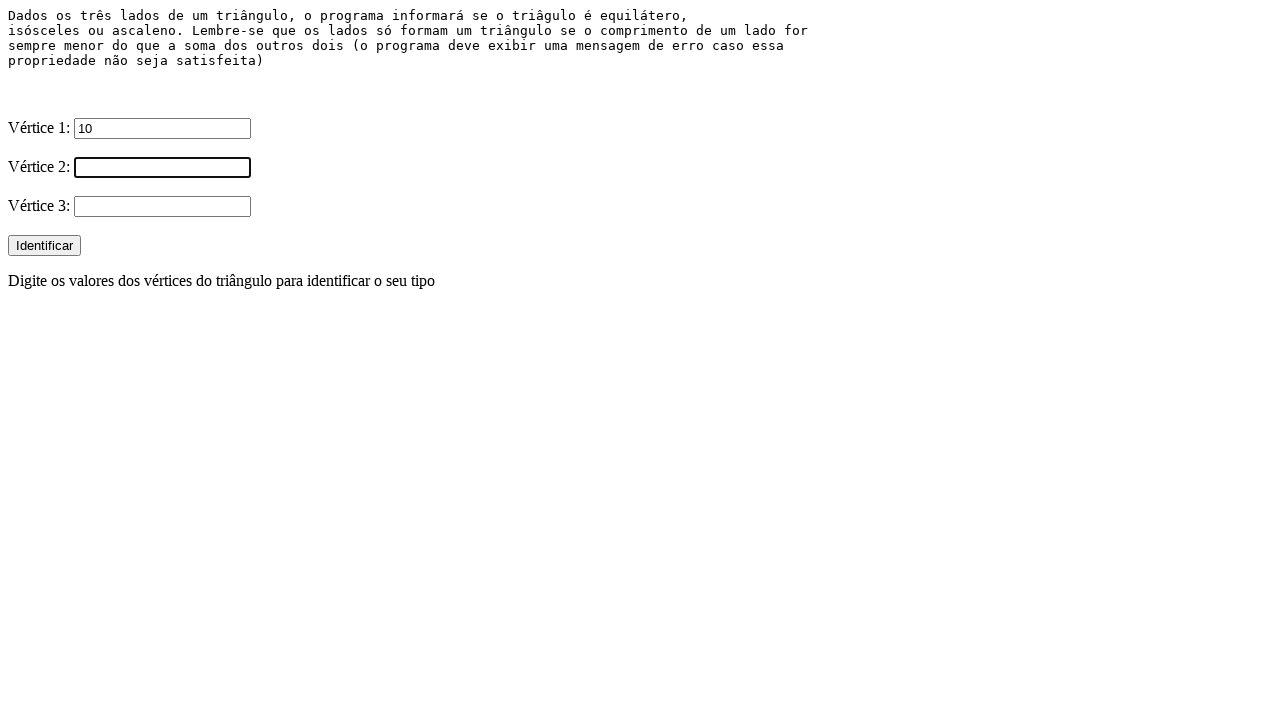

Filled second vertex field with value 10 on input[name='V2']
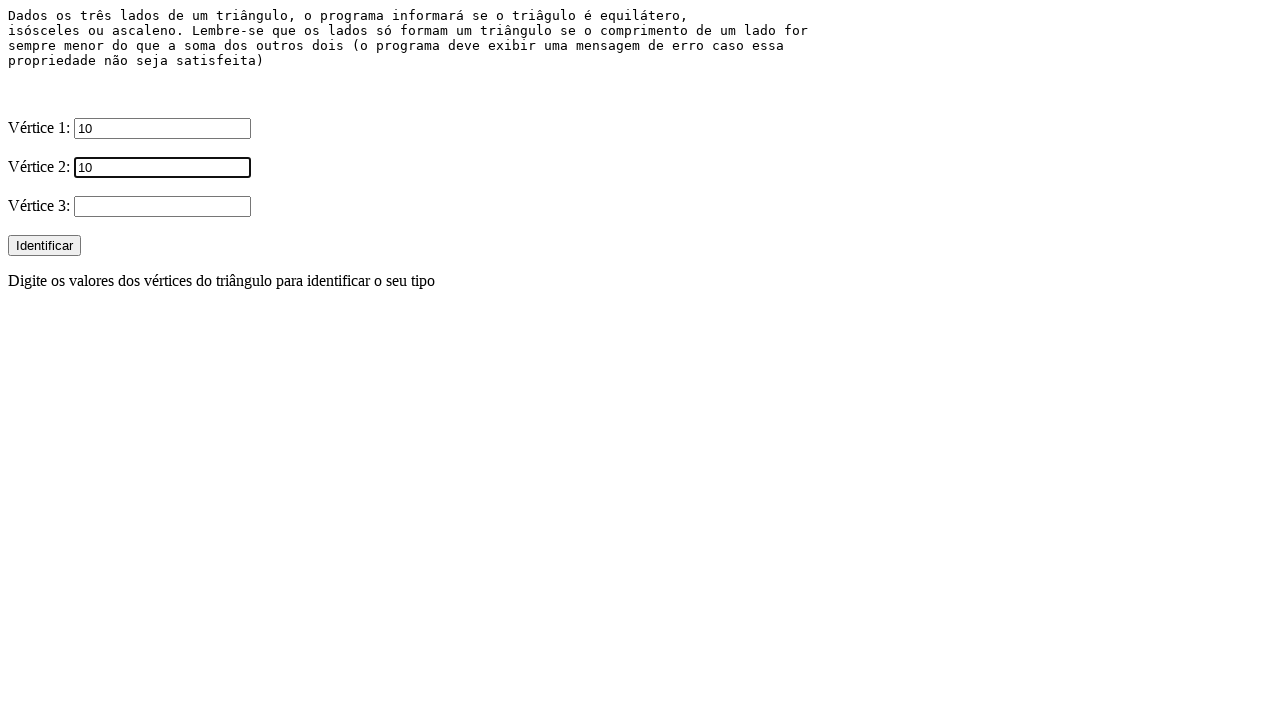

Cleared third vertex field on input[name='V3']
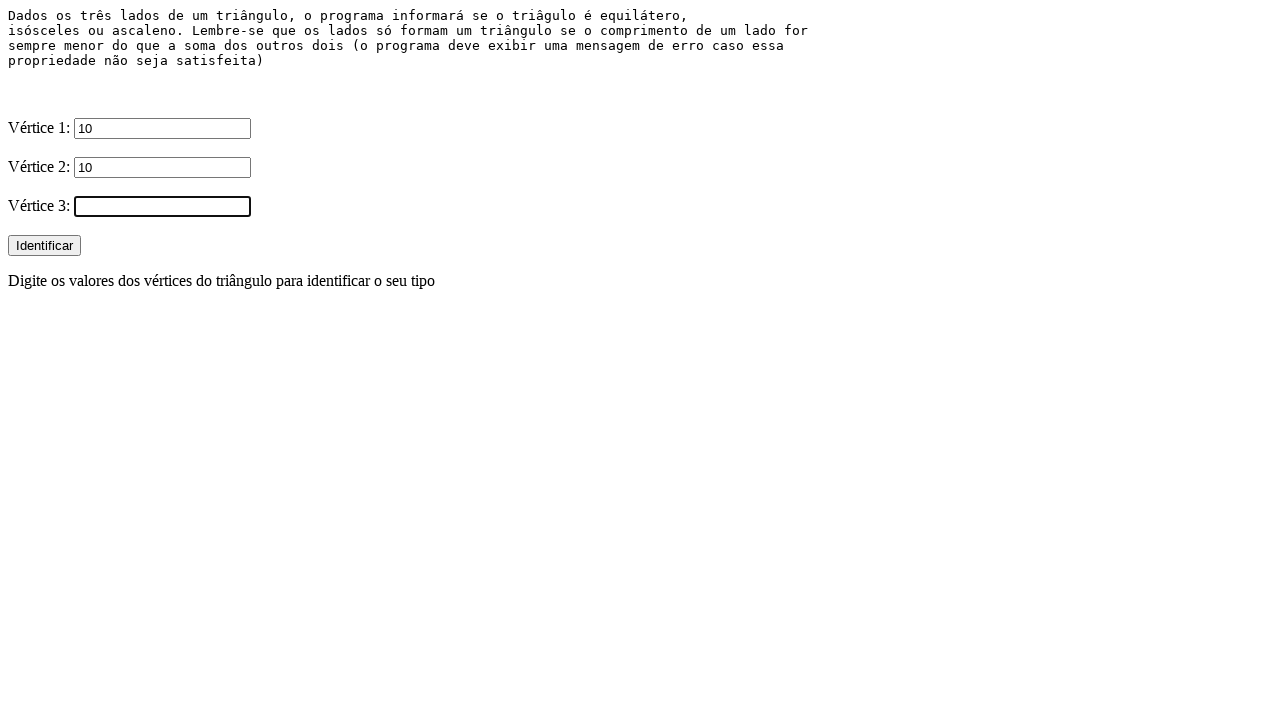

Filled third vertex field with value 10 on input[name='V3']
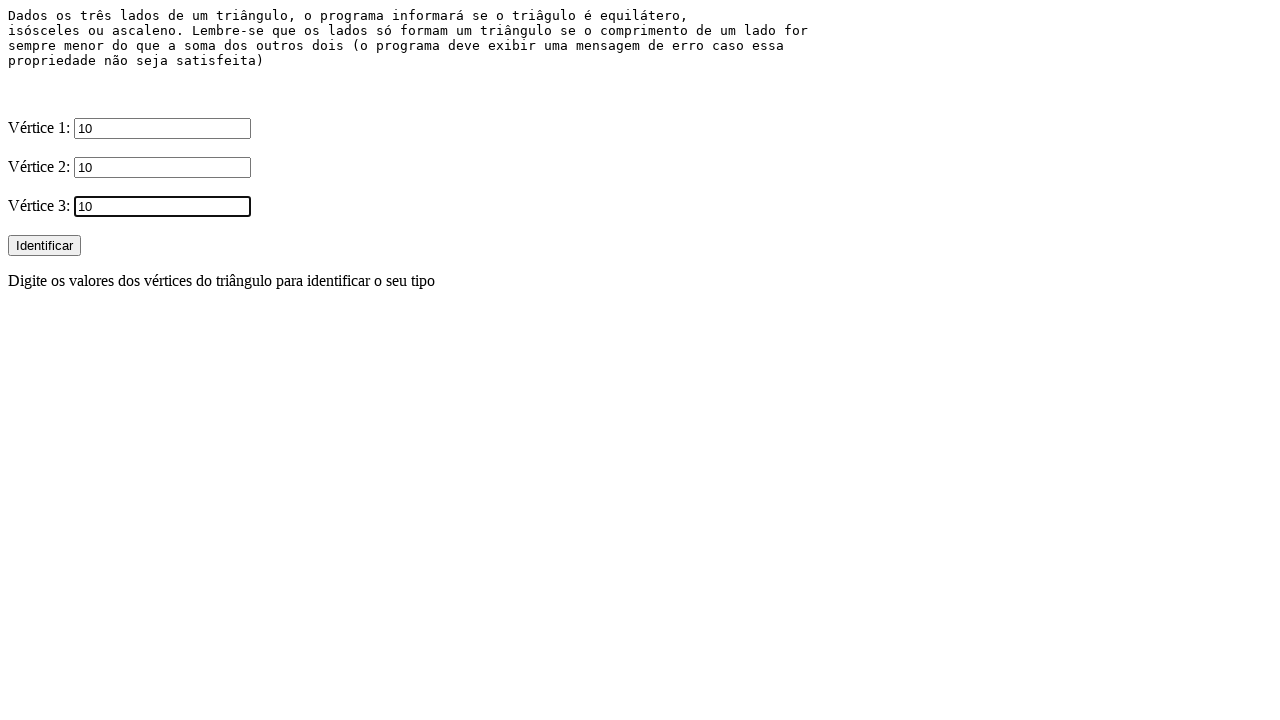

Clicked Identificar button to identify triangle type at (44, 246) on input[value='Identificar']
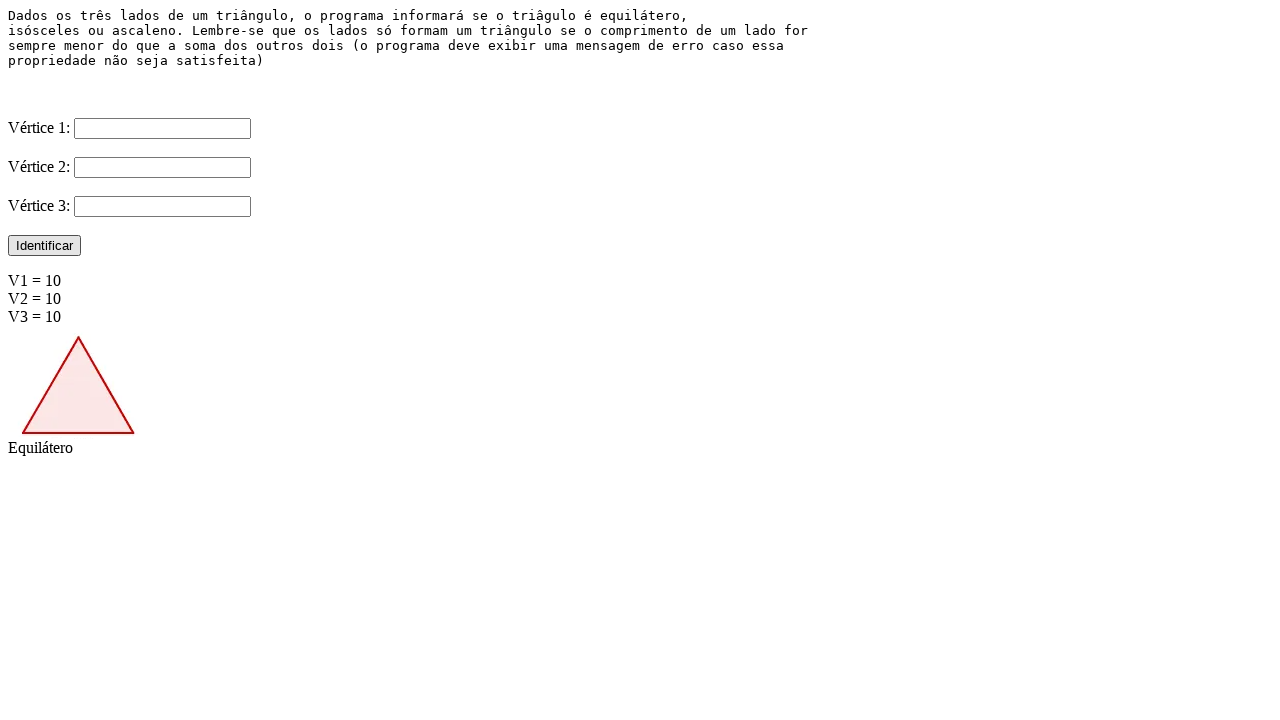

Triangle identified as Equilátero (equilateral)
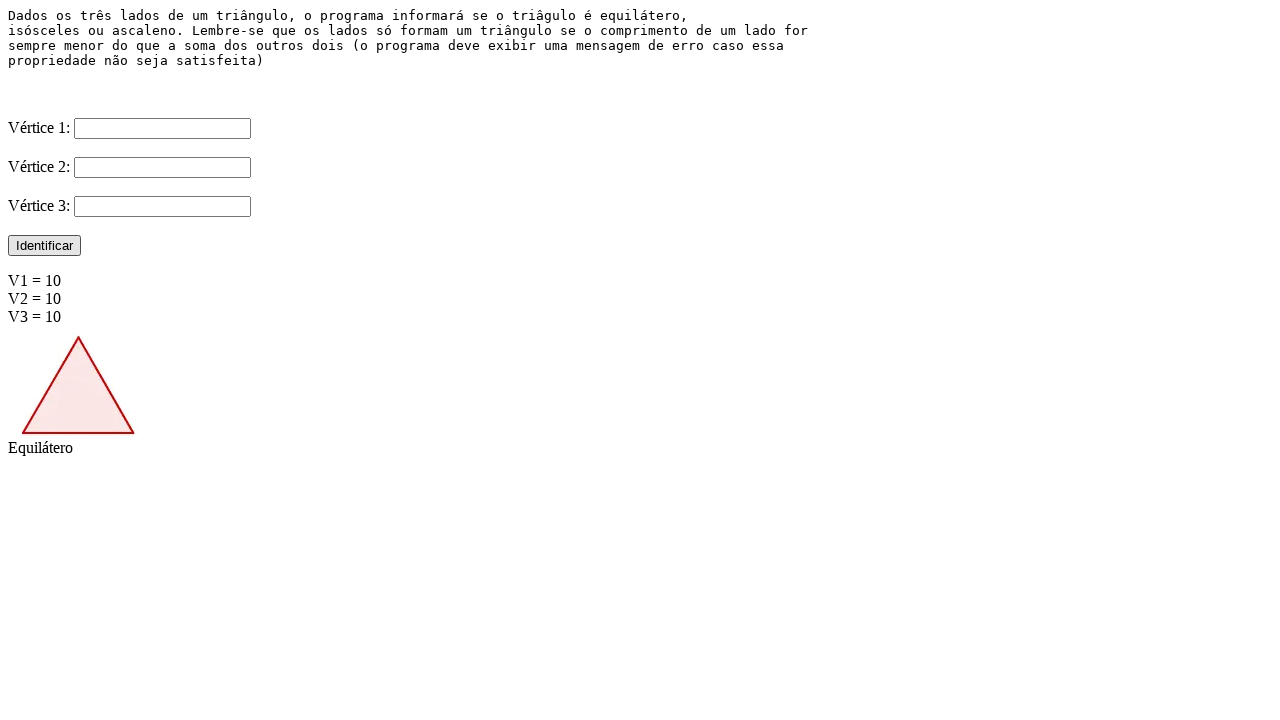

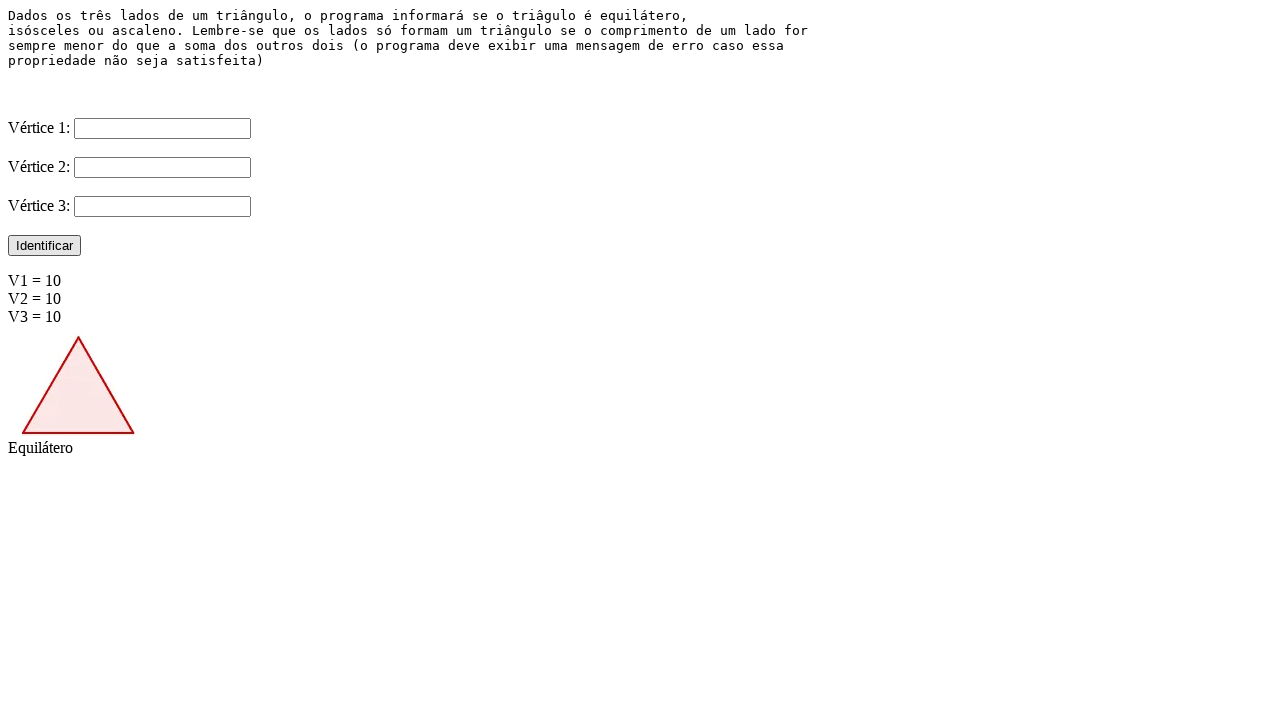